Tests drag and drop functionality on jQueryUI demo page by dragging an element and dropping it onto a target within an iframe

Starting URL: https://jqueryui.com/droppable/

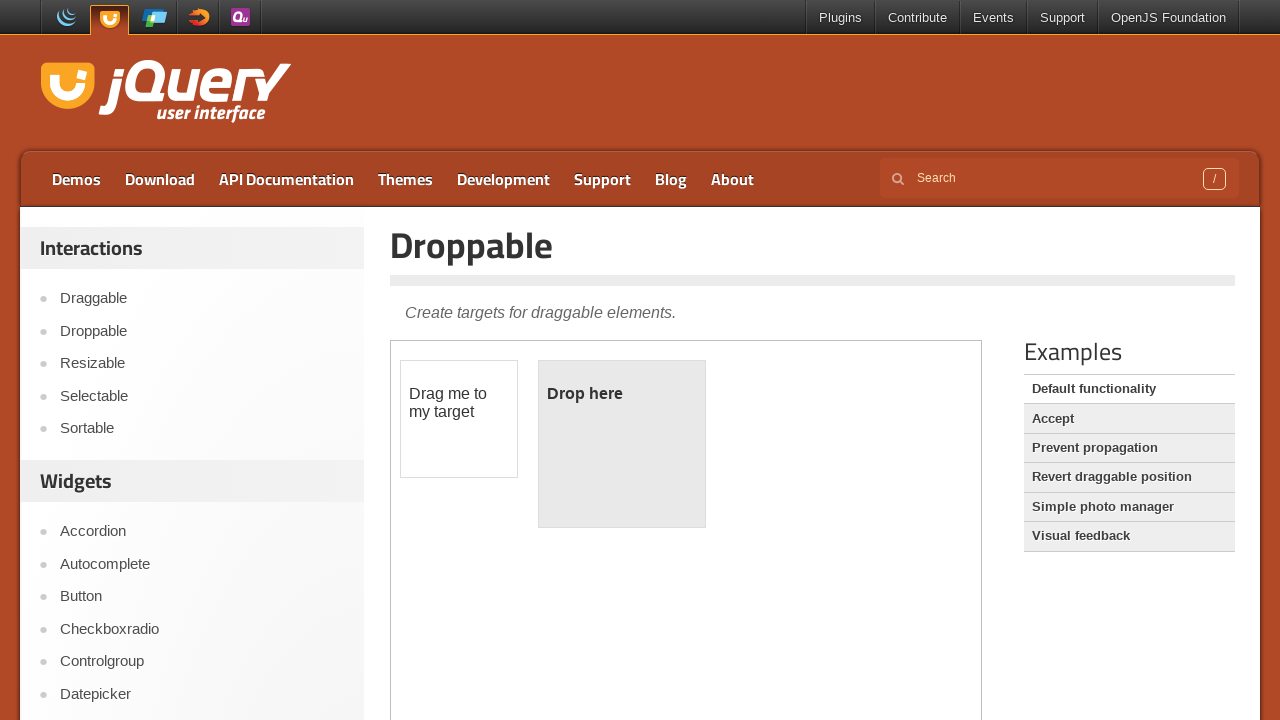

Navigated to jQueryUI droppable demo page
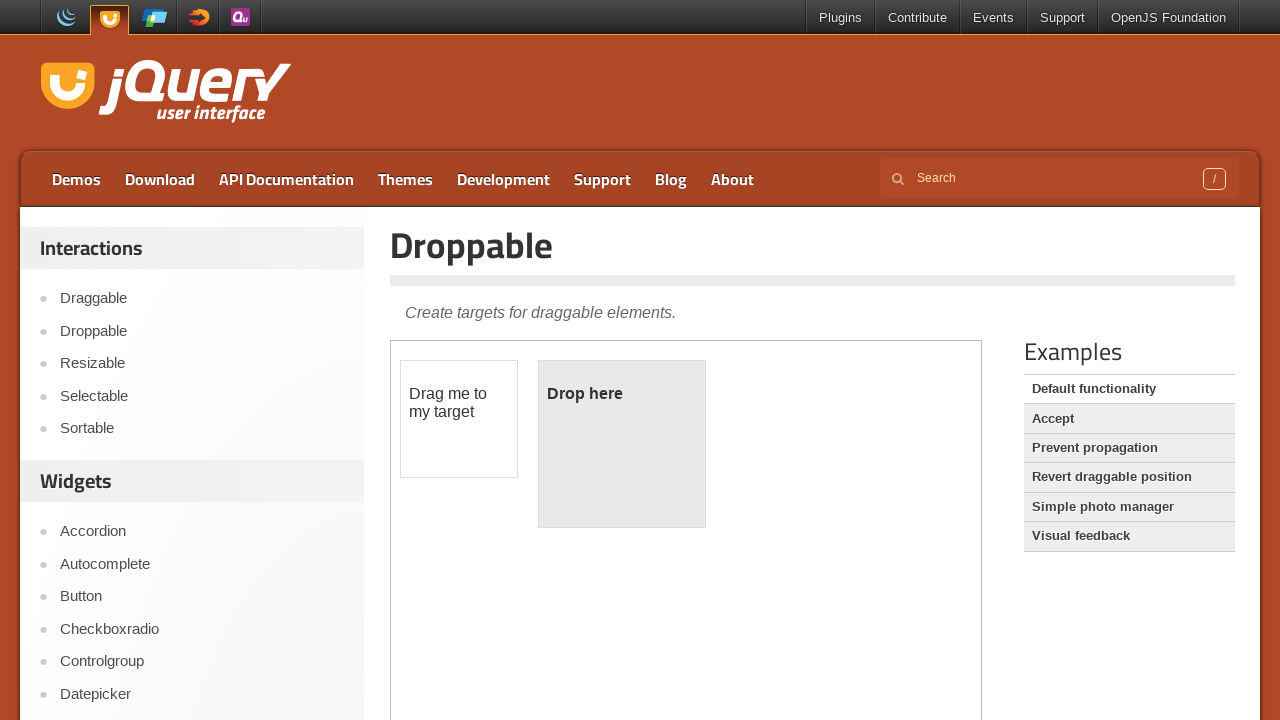

Located and switched to demo iframe
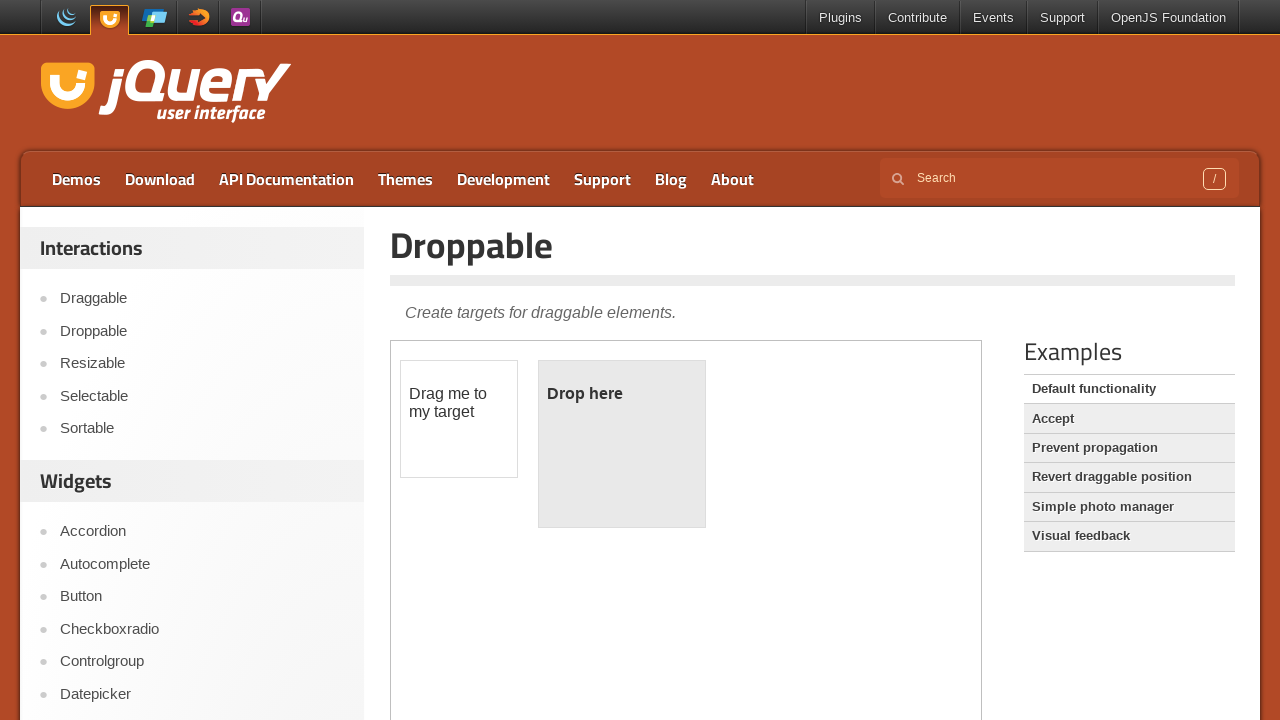

Clicked on the draggable element at (459, 419) on iframe.demo-frame >> internal:control=enter-frame >> #draggable
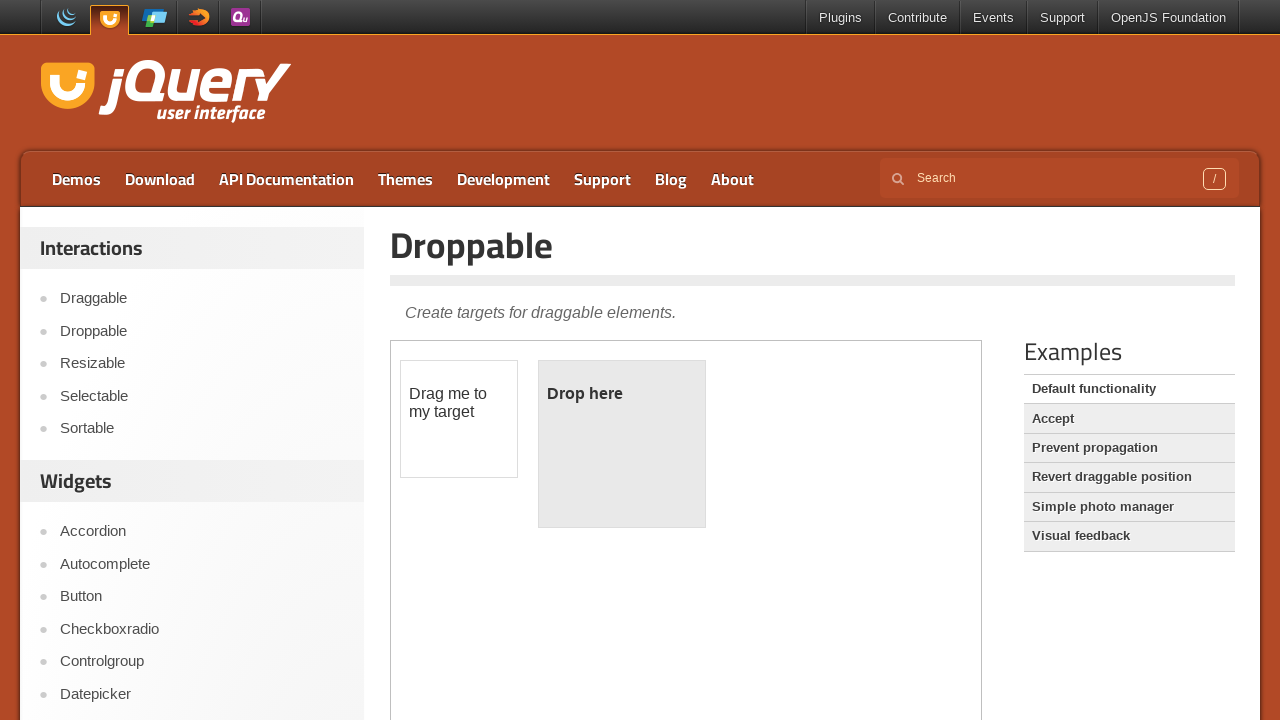

Dragged draggable element onto droppable target at (622, 444)
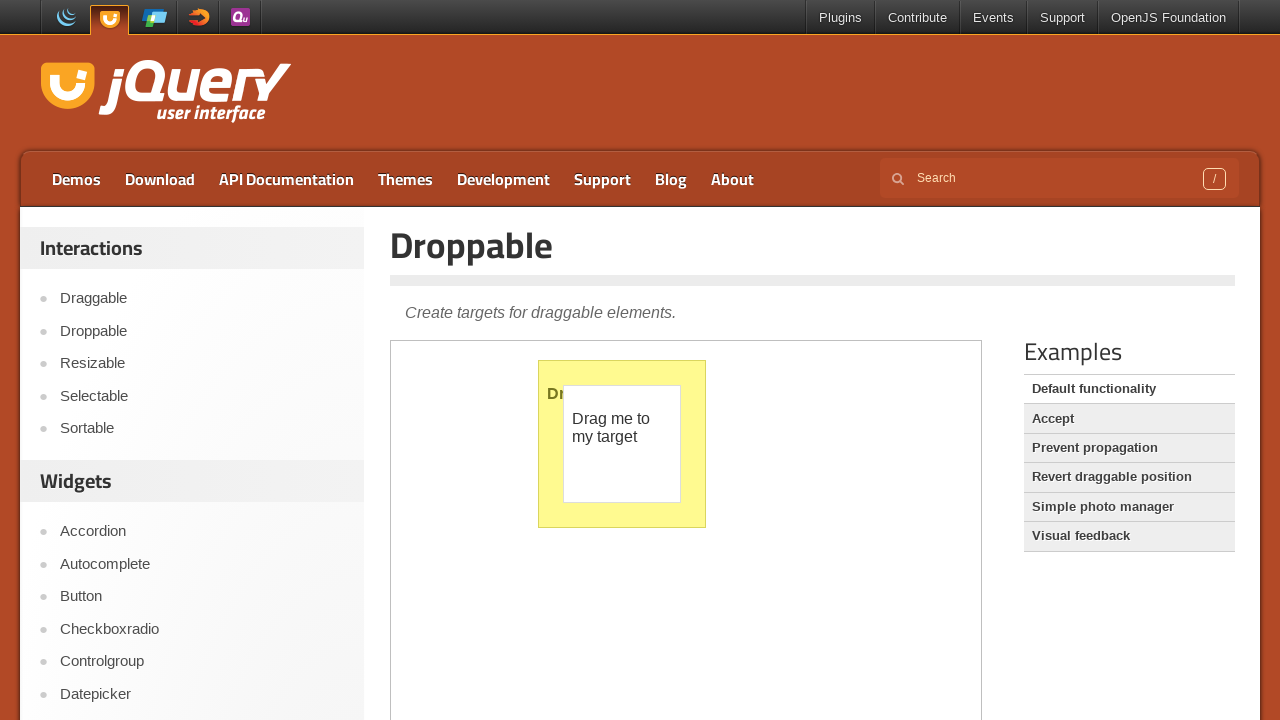

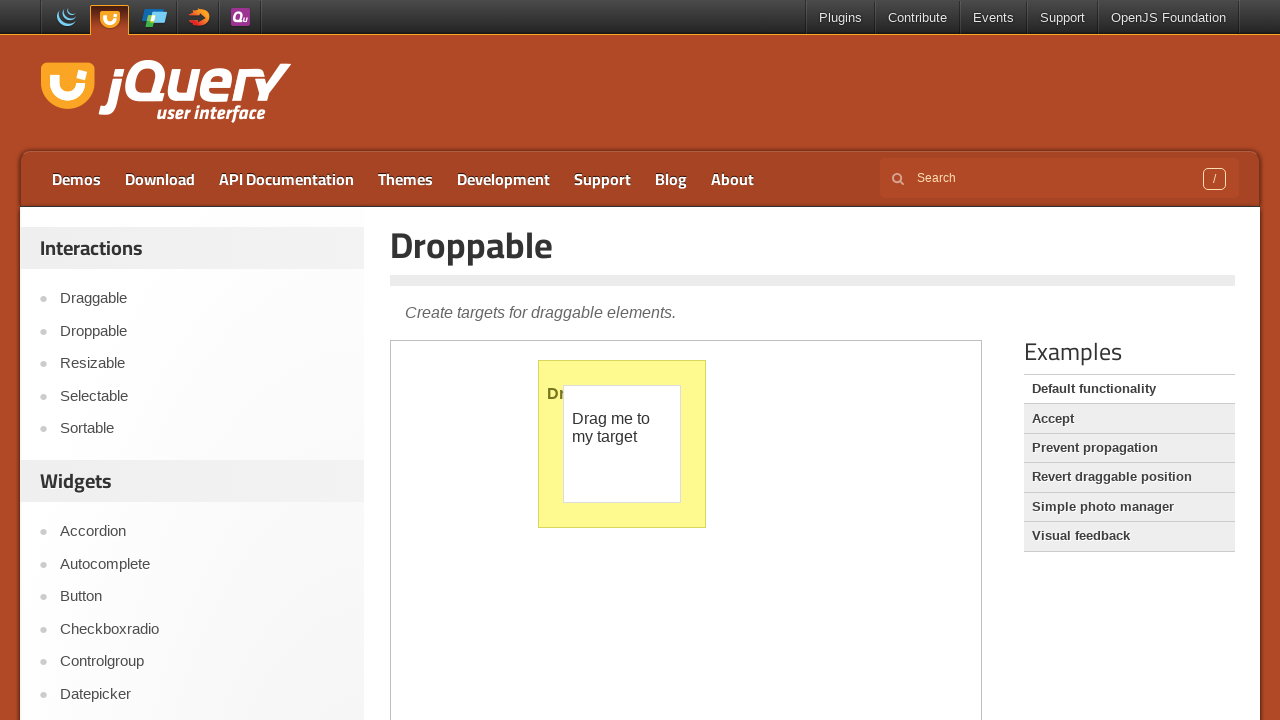